Navigates to a blog page and retrieves the location coordinates of a text area element

Starting URL: http://omayo.blogspot.com/

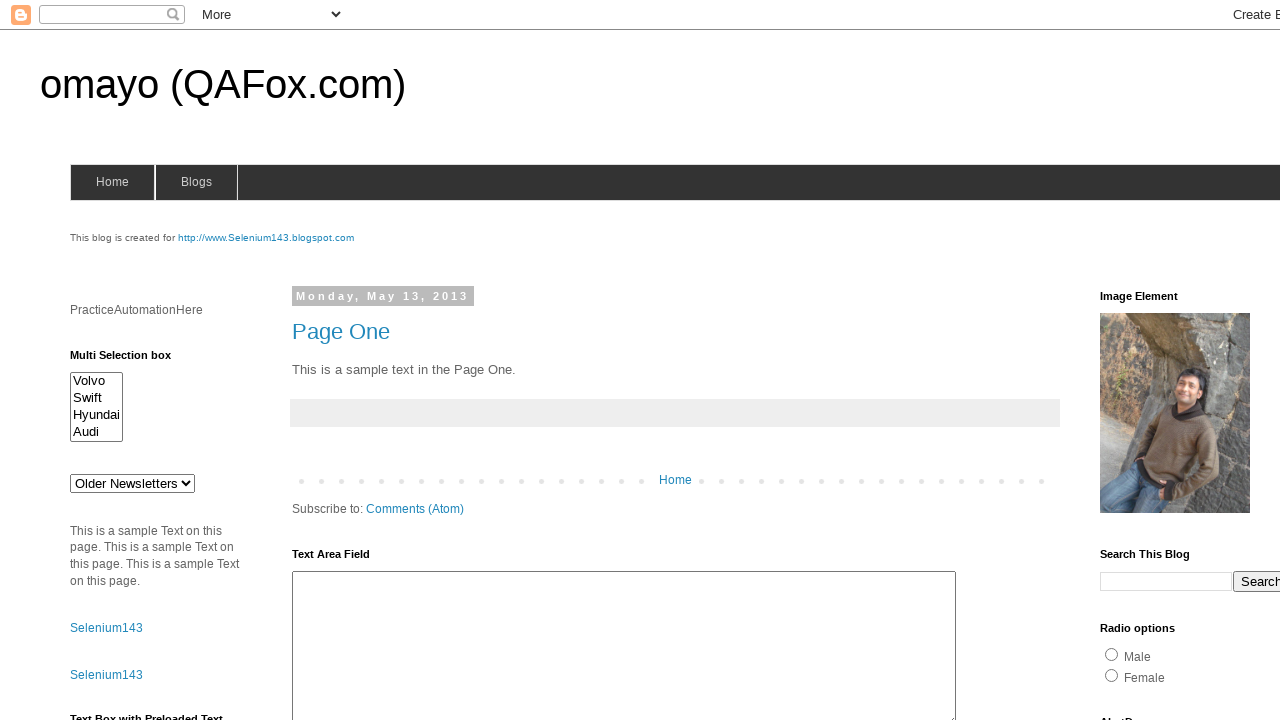

Navigated to blog page at http://omayo.blogspot.com/
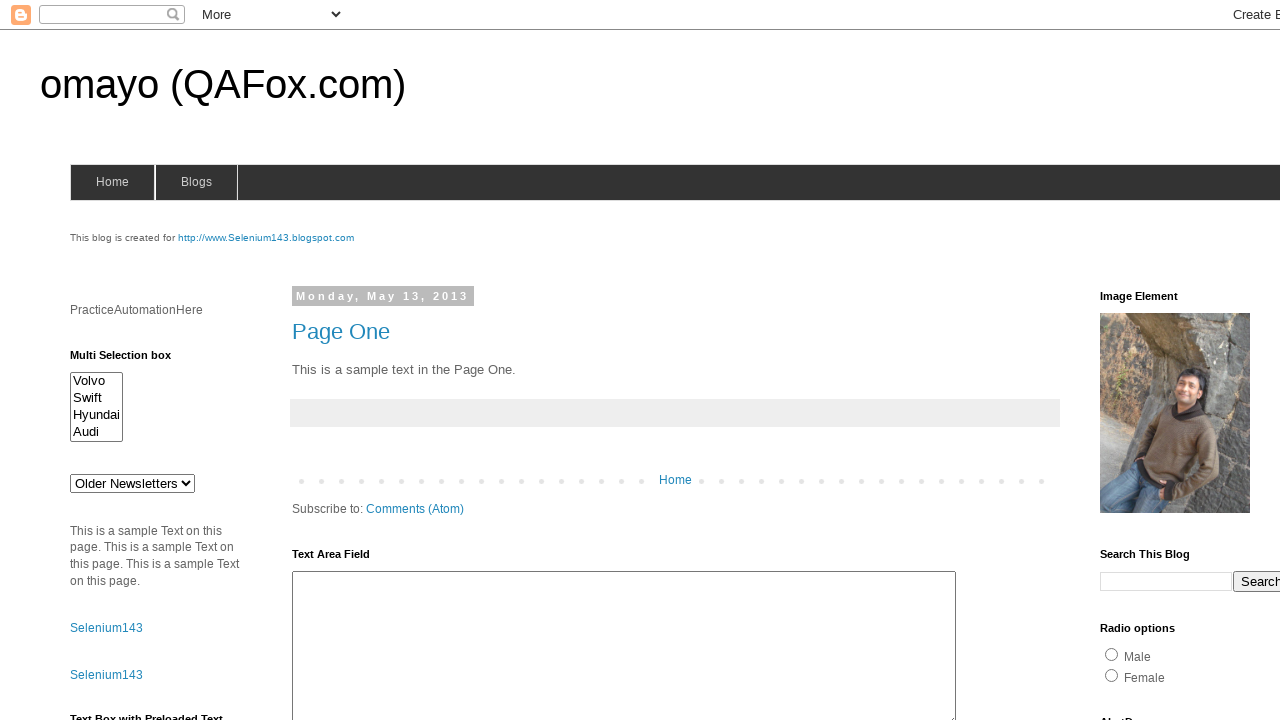

Located text area element with id 'ta1'
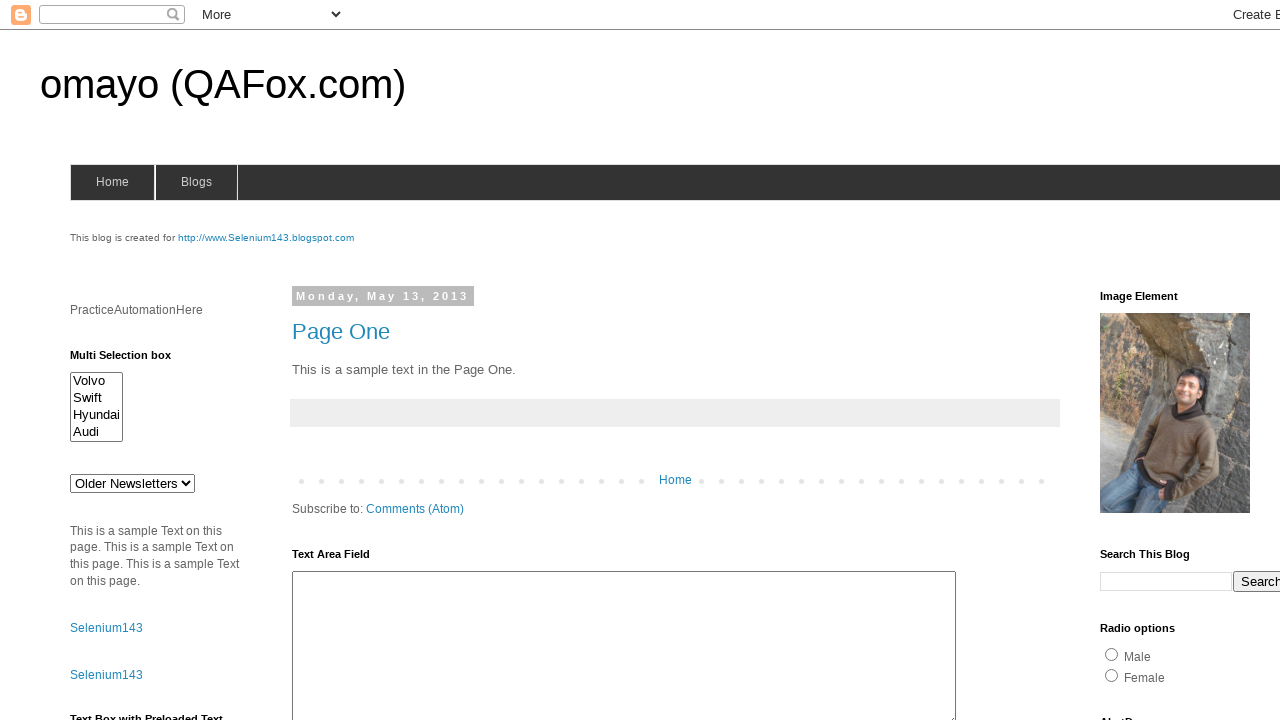

Retrieved bounding box coordinates of text area element
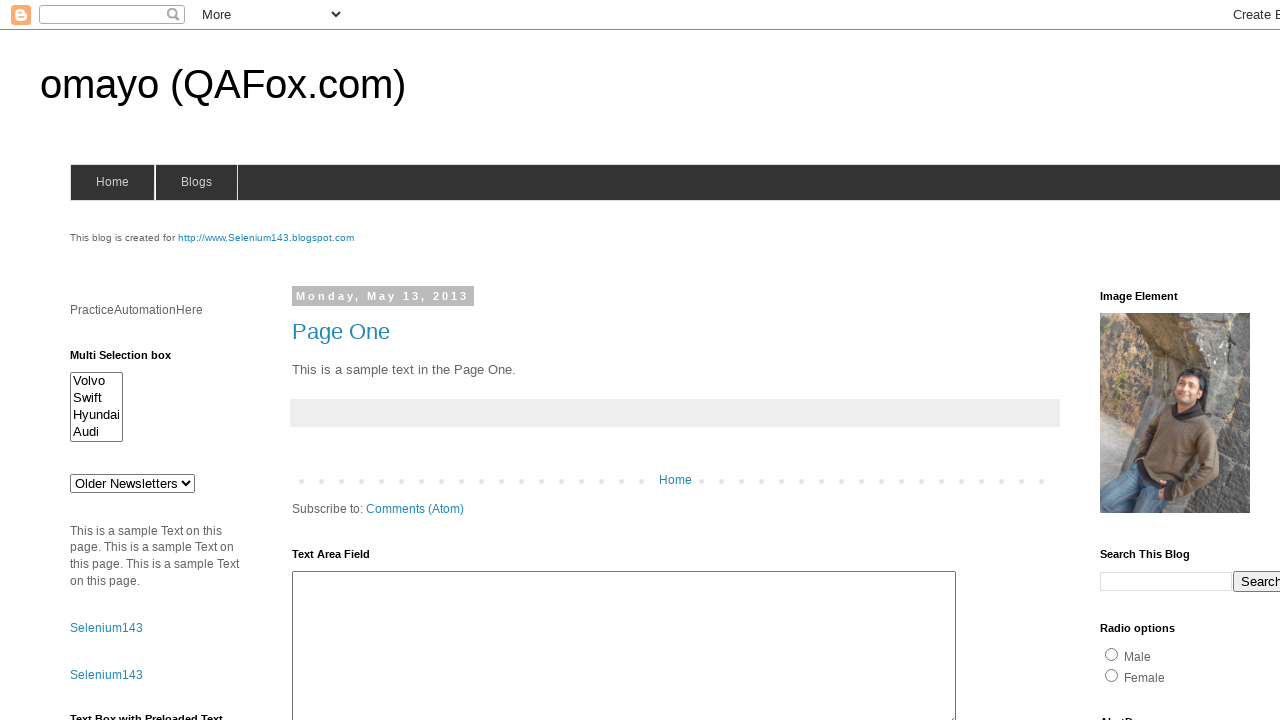

Text area location coordinates retrieved - X: 292, Y: 571.03125
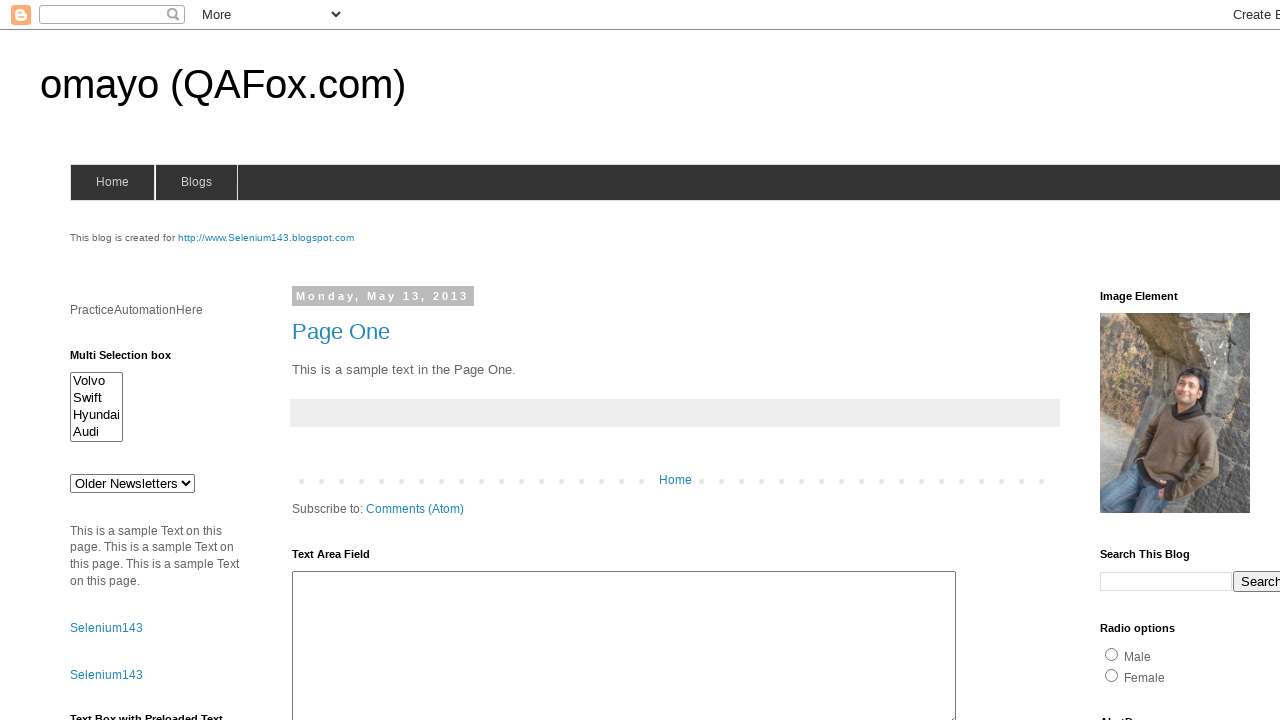

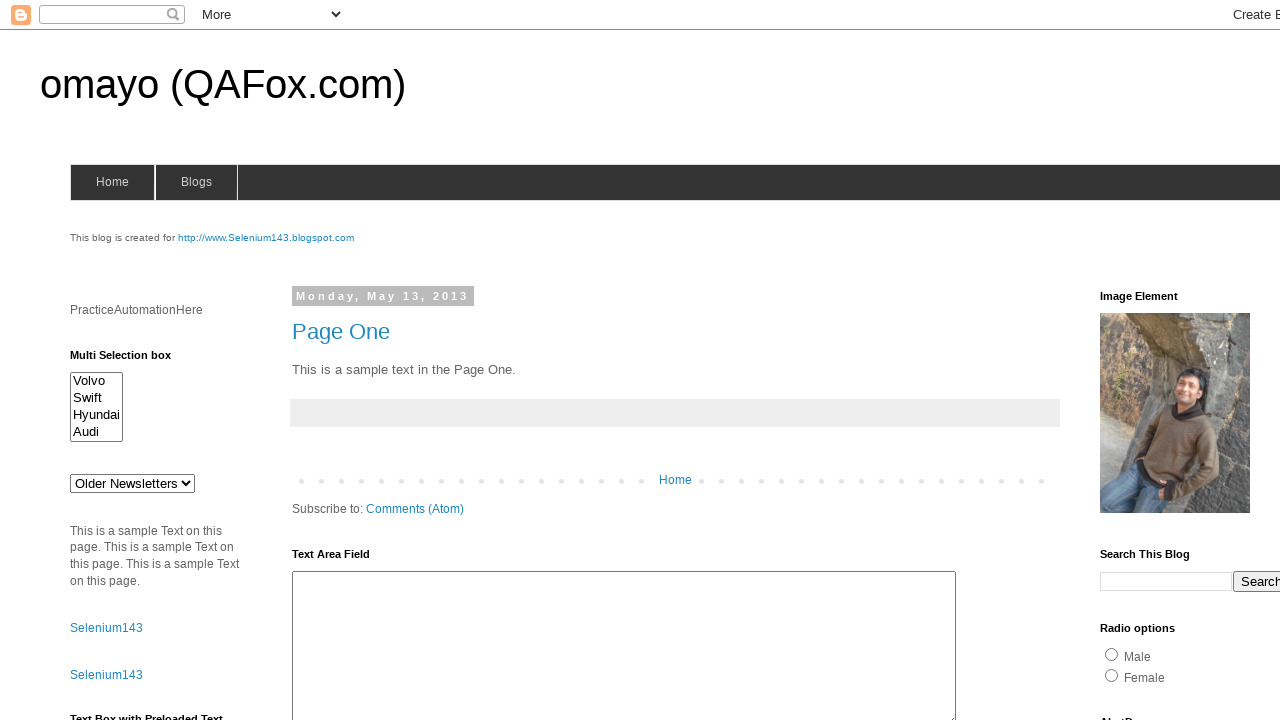